Navigates to DuckDuckGo homepage to verify it loads successfully

Starting URL: https://www.duckduckgo.com

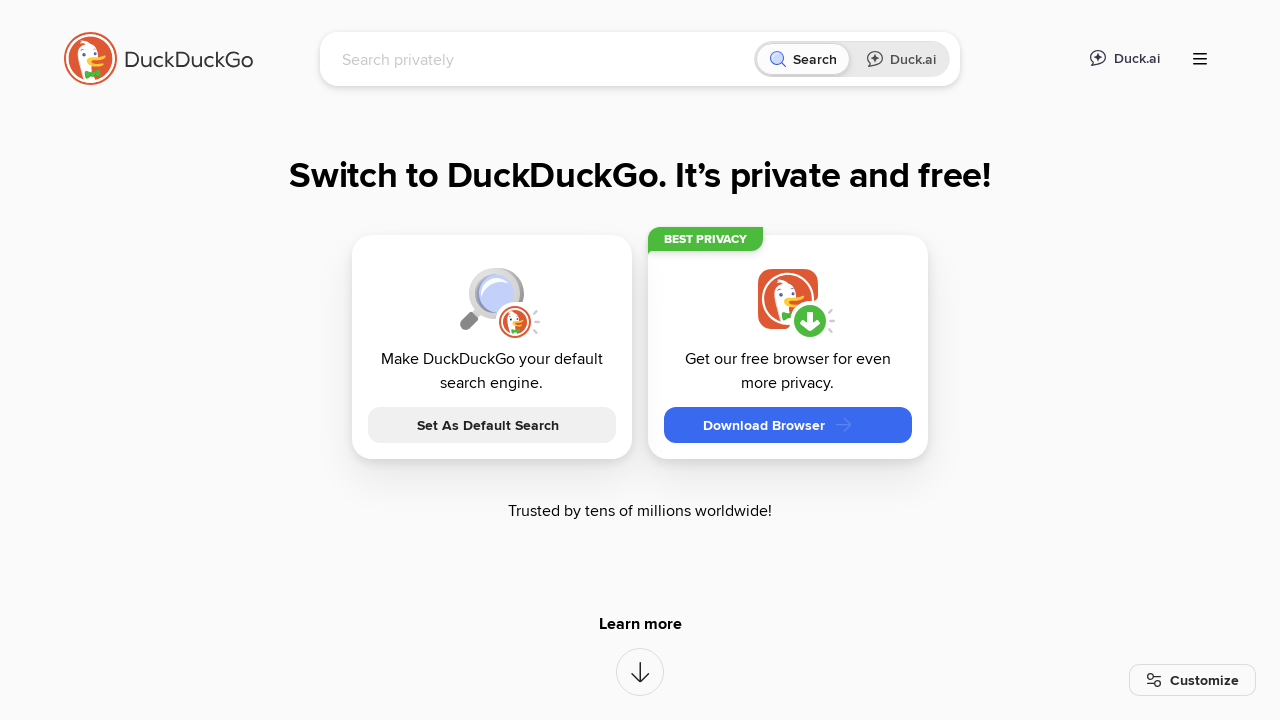

DuckDuckGo homepage loaded successfully - search box is visible
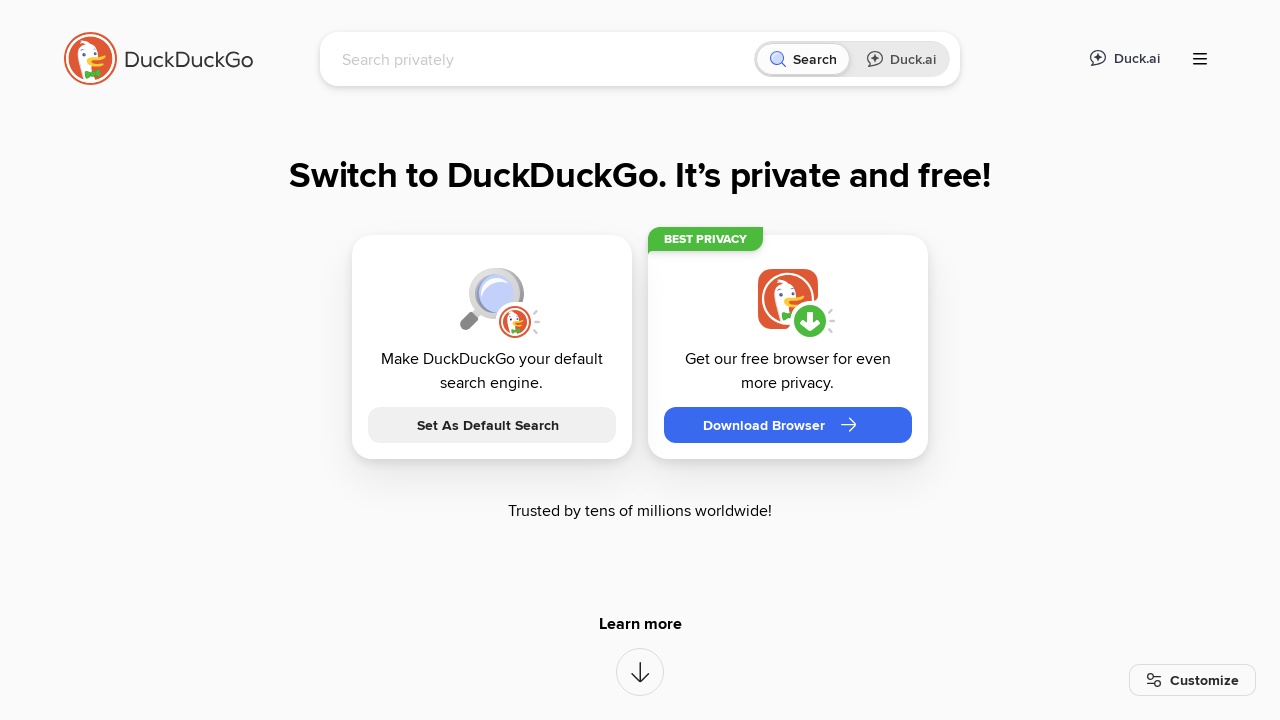

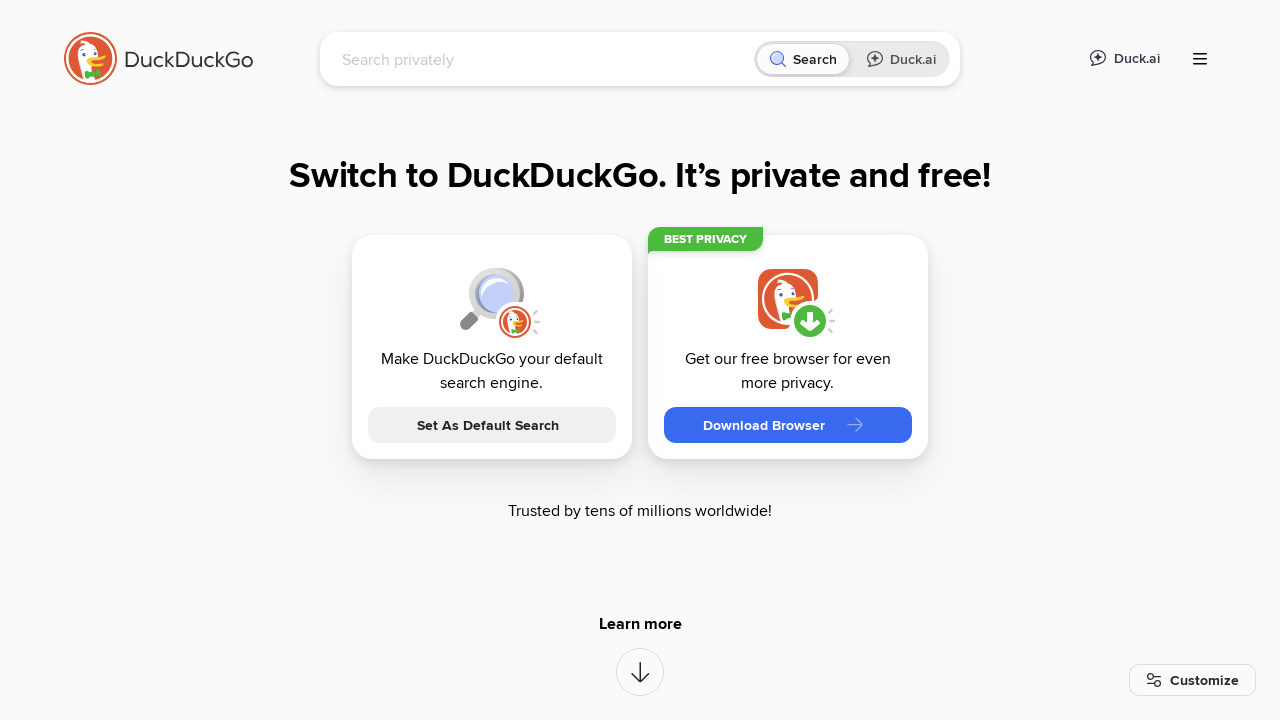